Tests form submission by filling out multiple fields including name, email, client information, project details, and addresses, then clicking a link and submitting the form to verify the entered information is displayed.

Starting URL: https://www.syntaxprojects.com/locator-homework.php

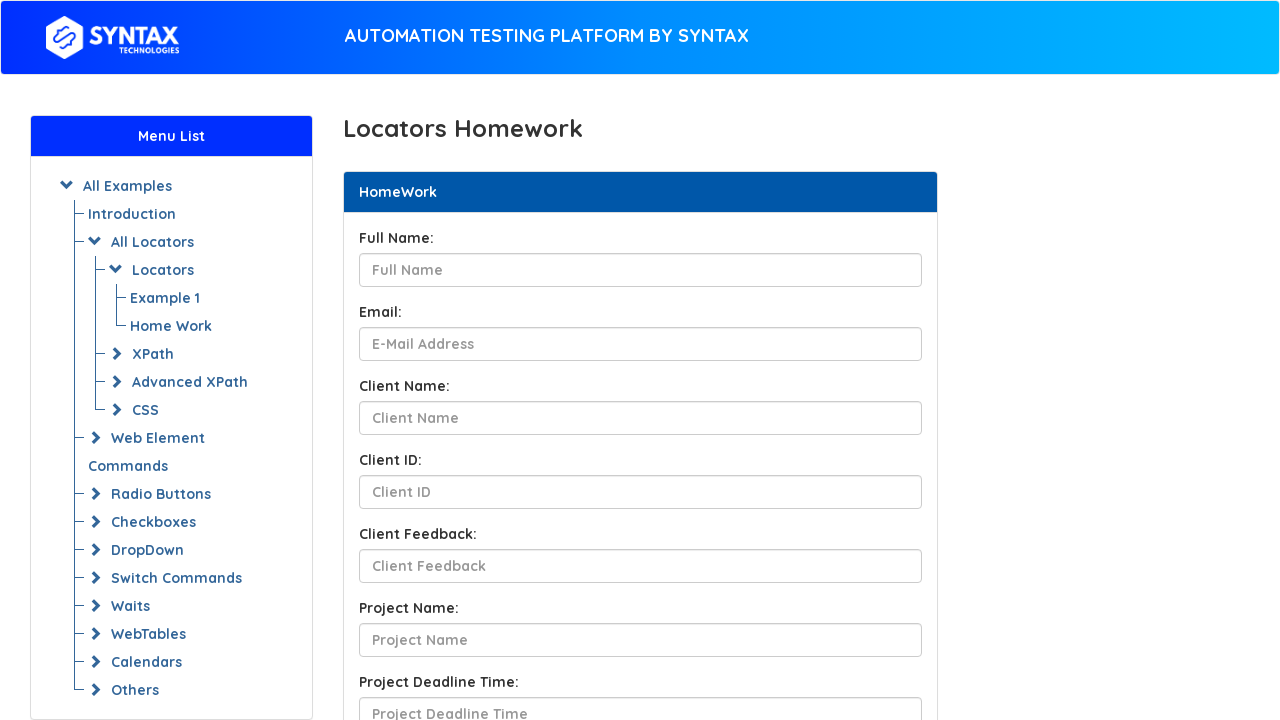

Filled full name field with 'John Smith' on #fullName
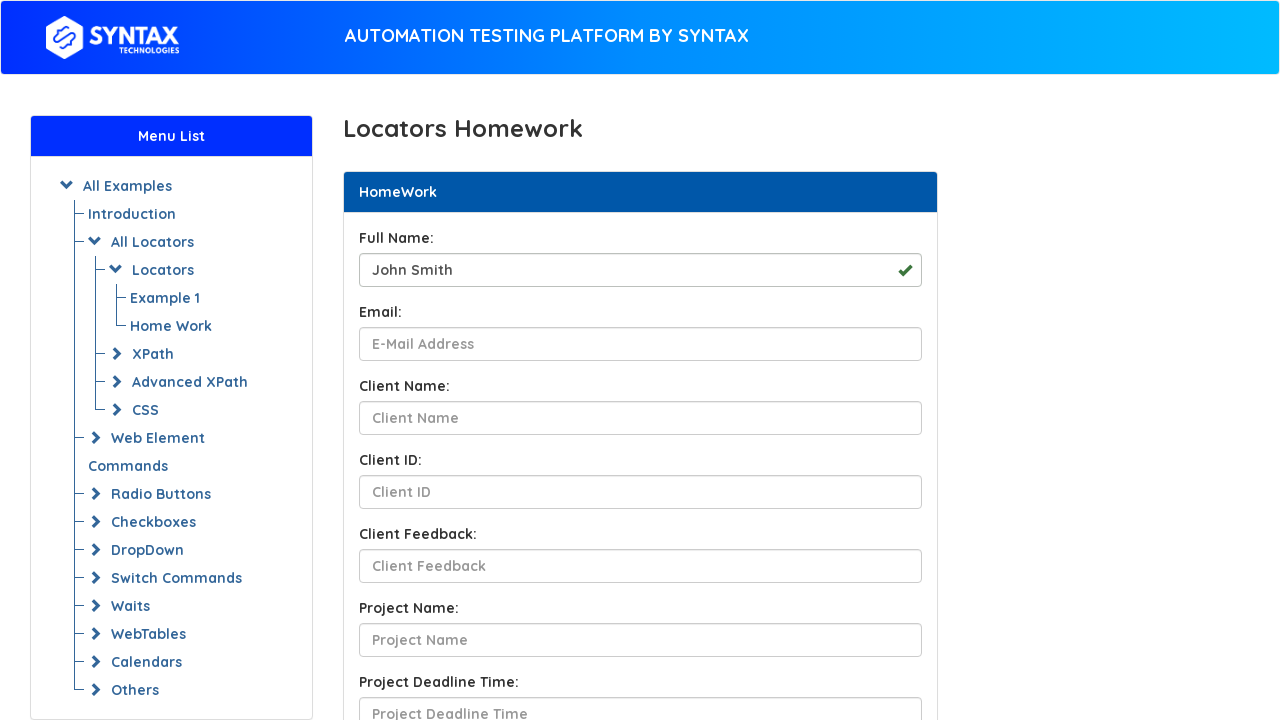

Filled email field with 'john@syntax.com' on input[name='yourEmail']
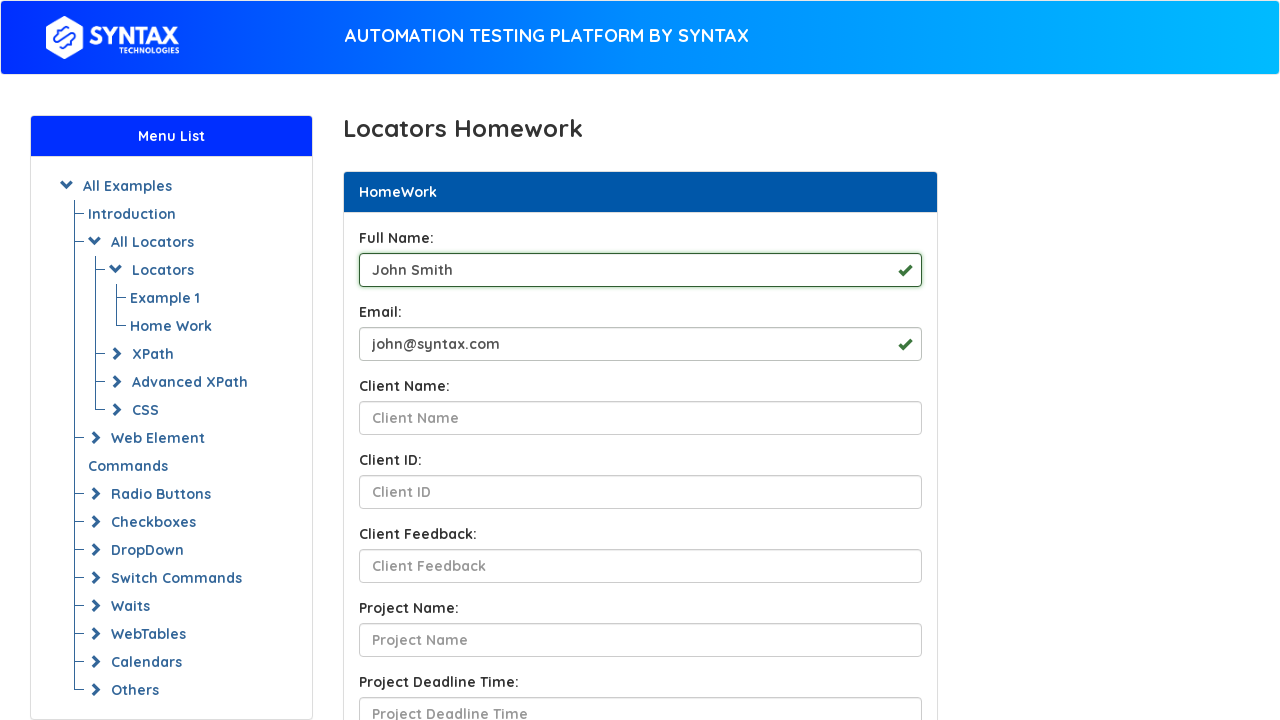

Filled client name field with 'John Smith' on #clientNameId
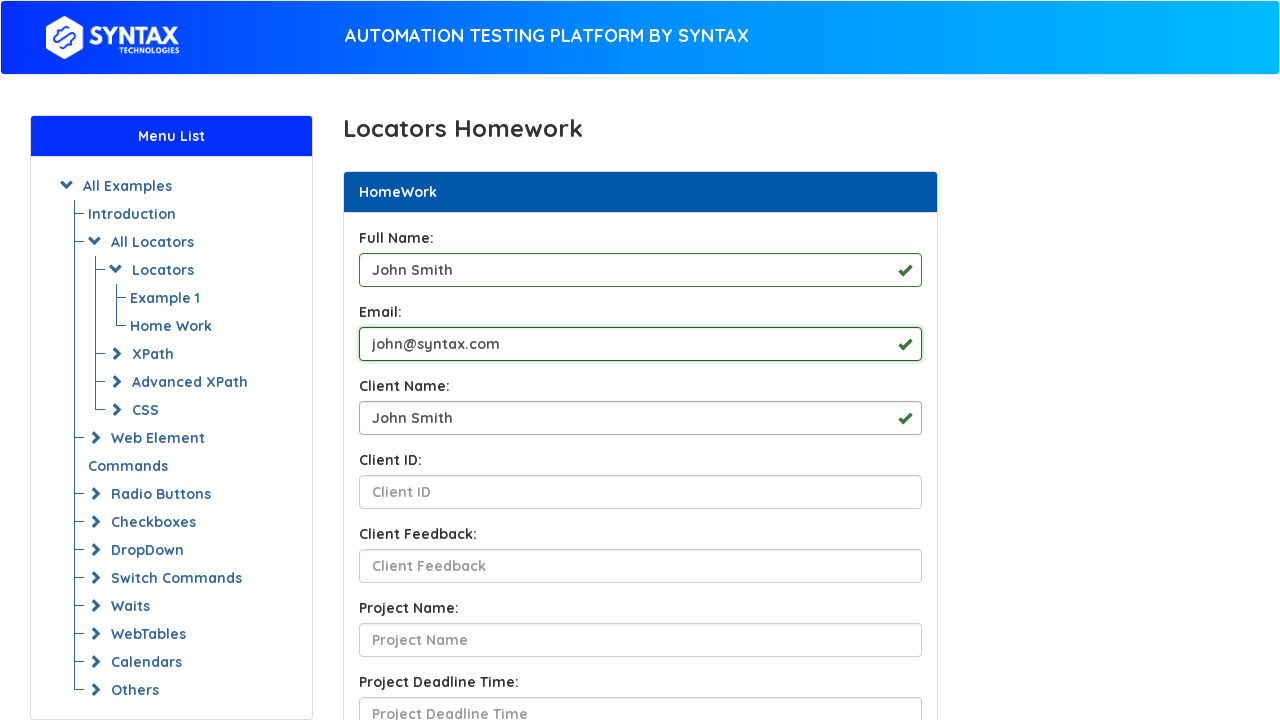

Filled client ID field with '2128506' on #ClientId
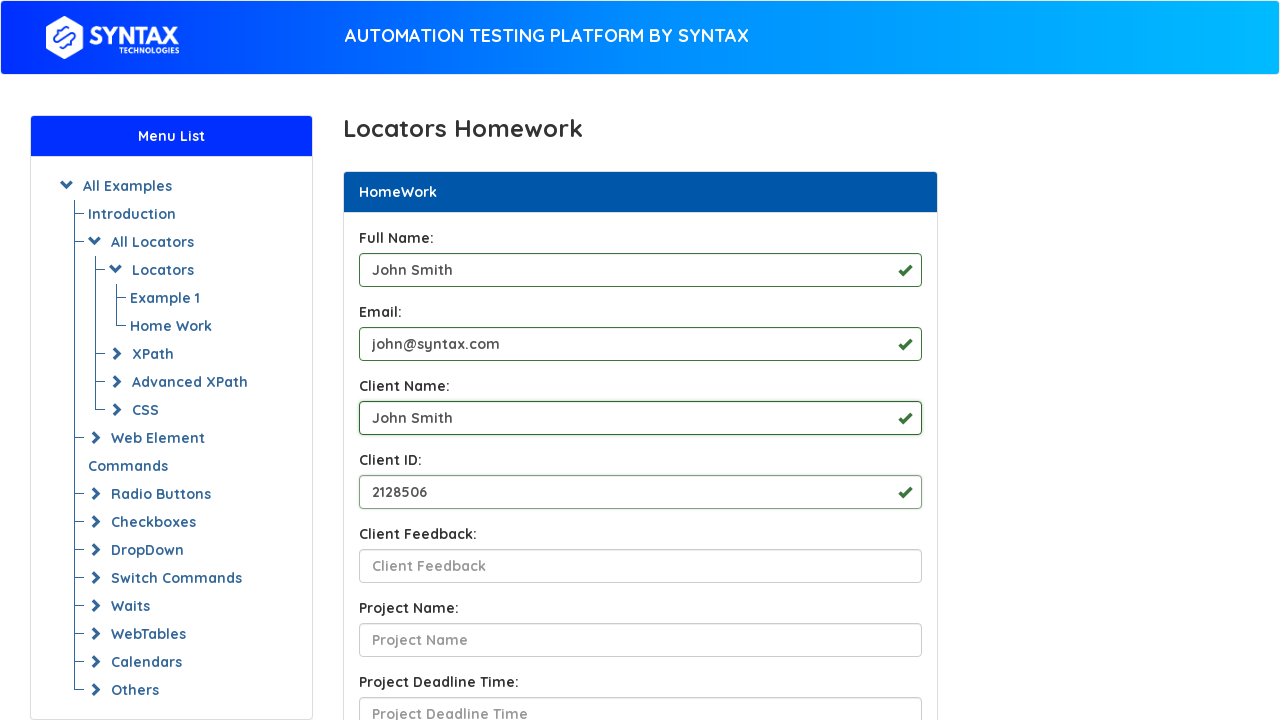

Filled client feedback field with feedback text on #ClientfeedbackId
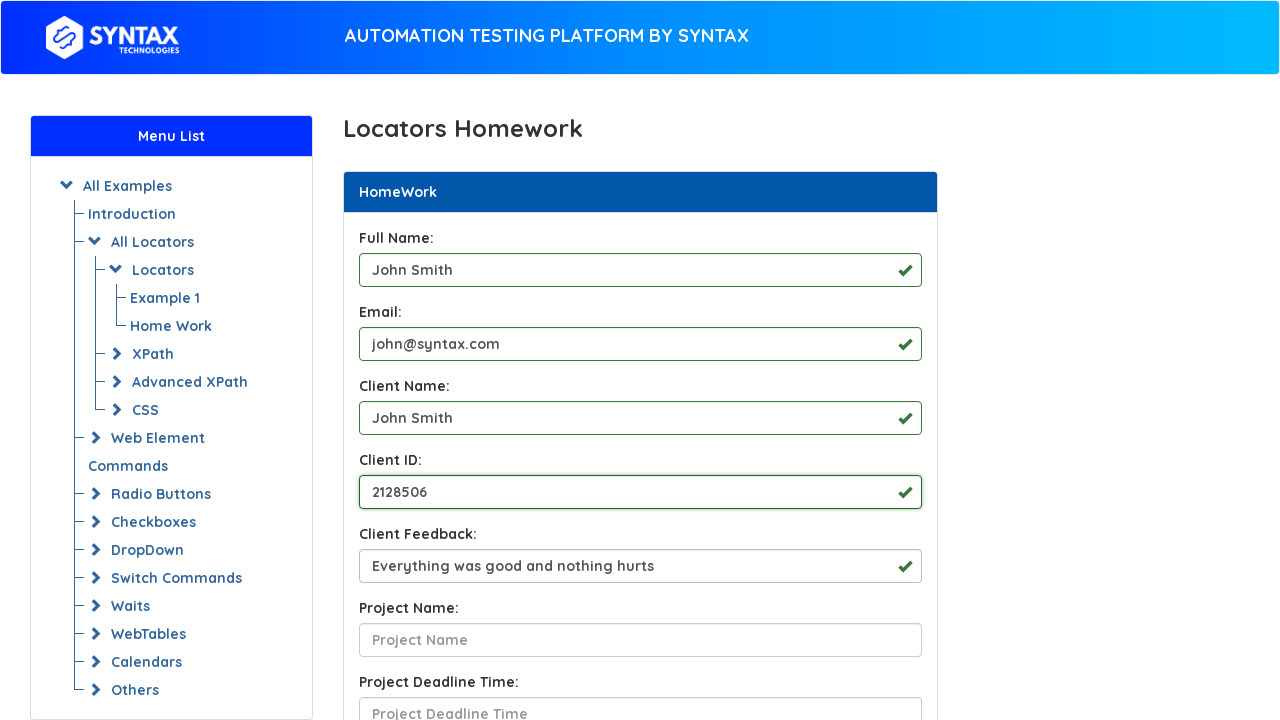

Filled project name field with 'Test case' on #ProjectNameId
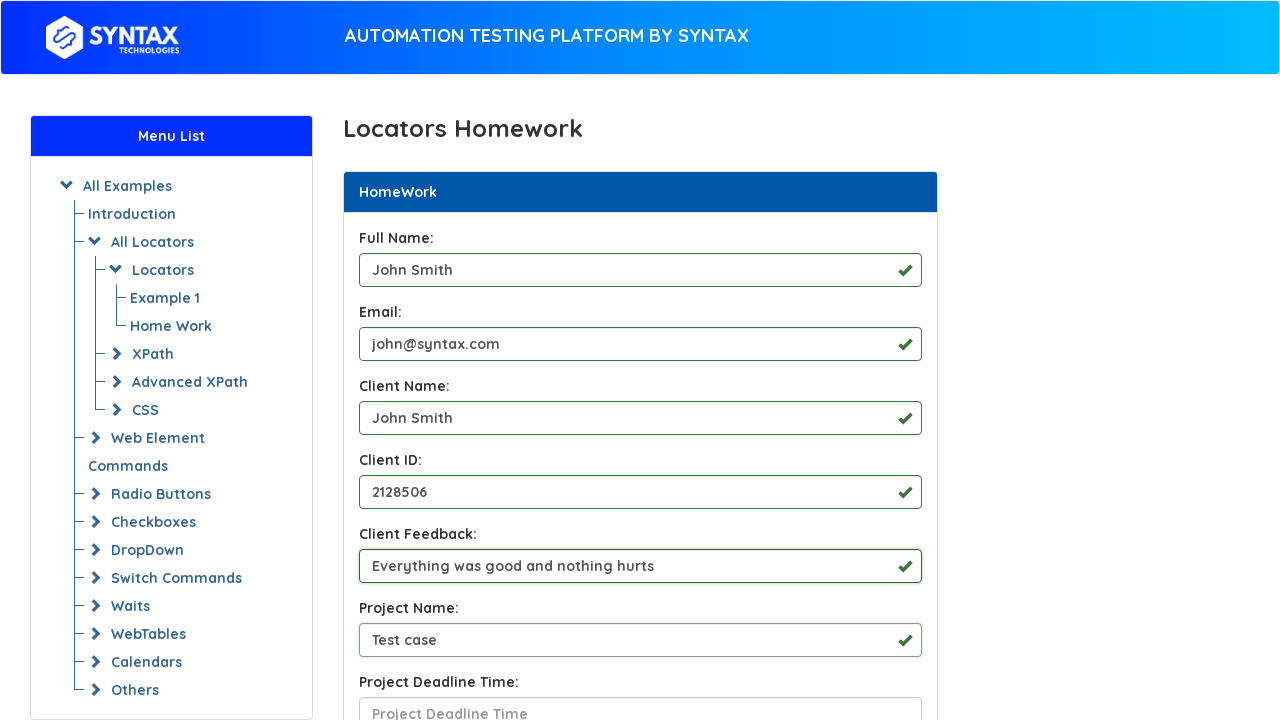

Filled project deadline field with 'September 21, 2024' on #ProjectTimeId
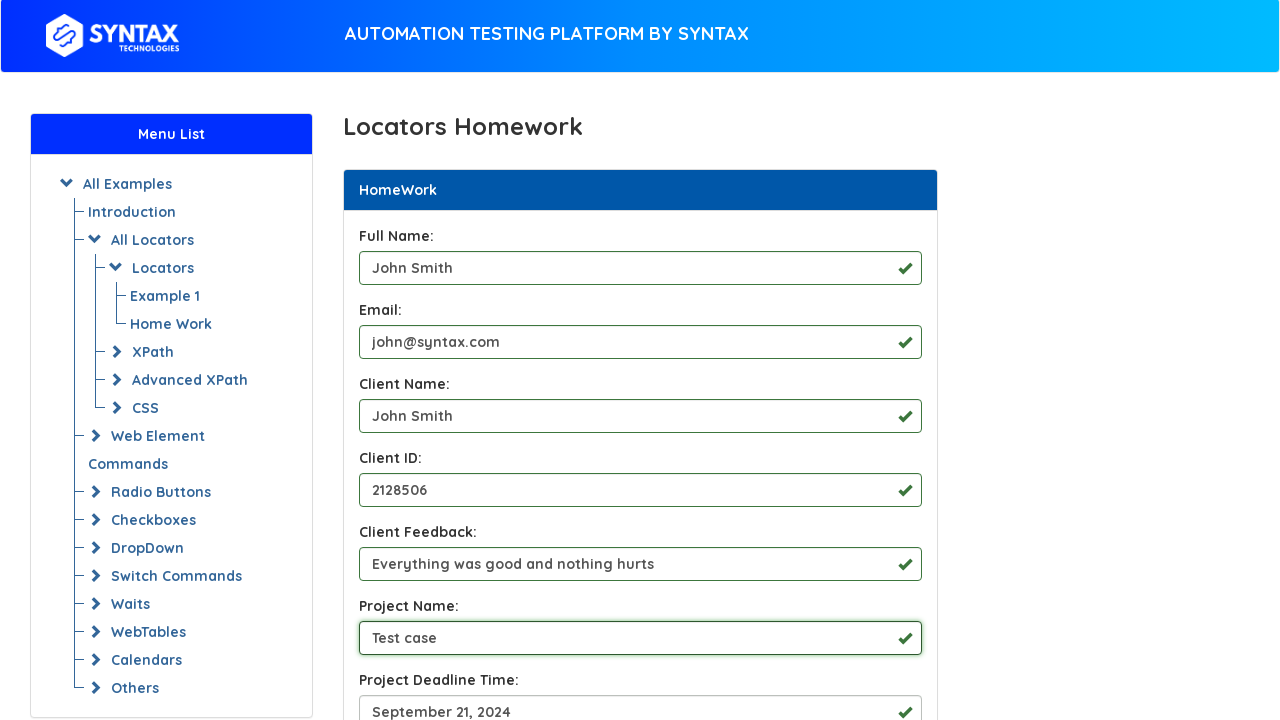

Filled current address field with West Avenue address on #CurrentAddressId
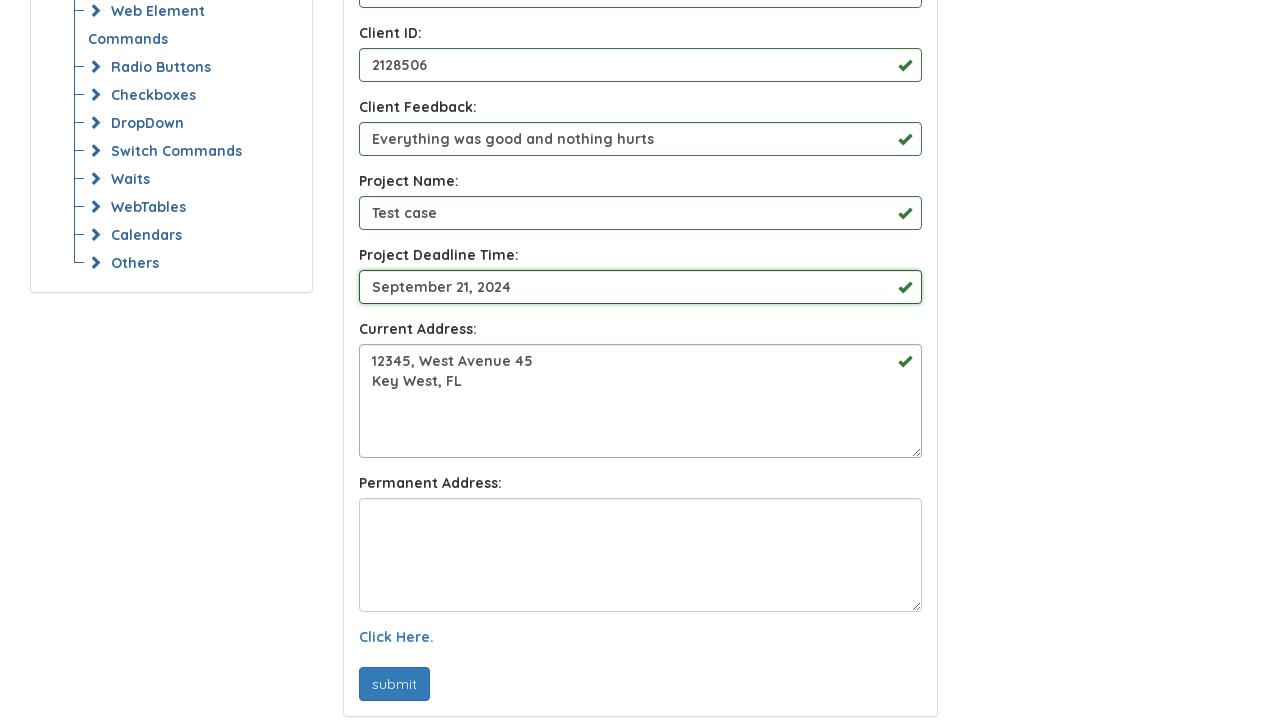

Filled permanent address field with East Street address on #PermanentAddressId
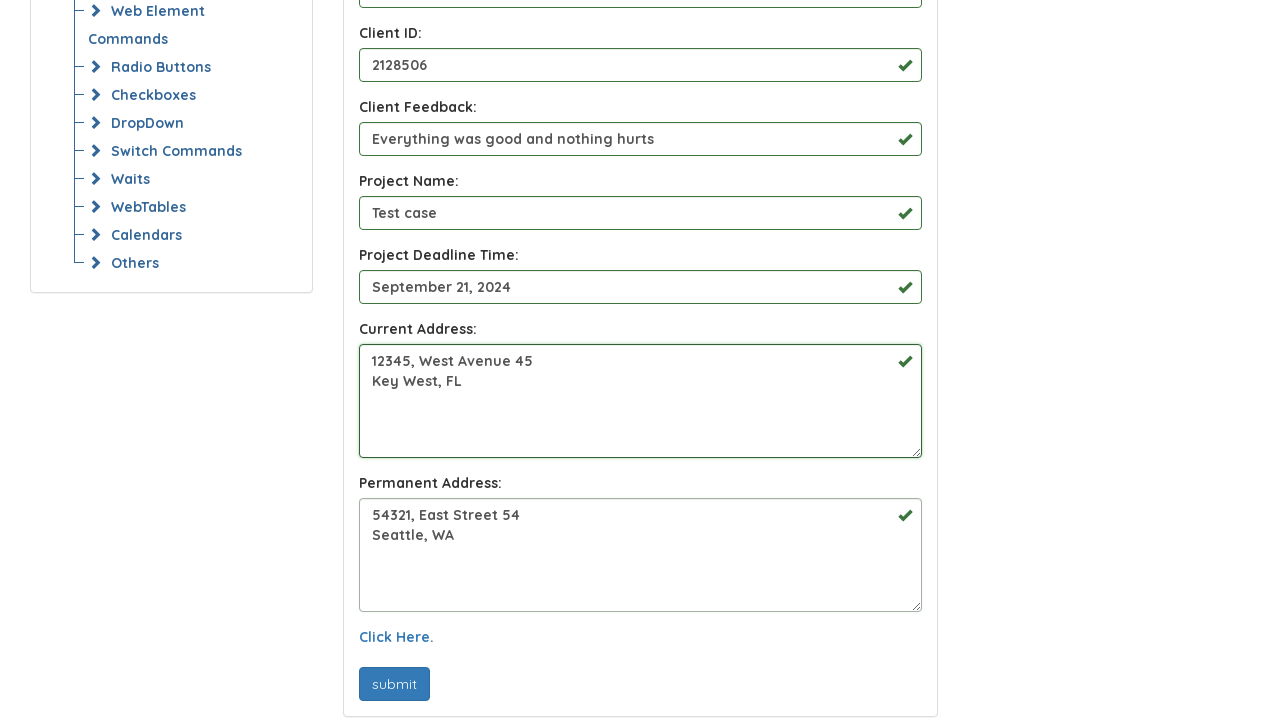

Clicked 'Click Here' link at (396, 637) on text=Click Here
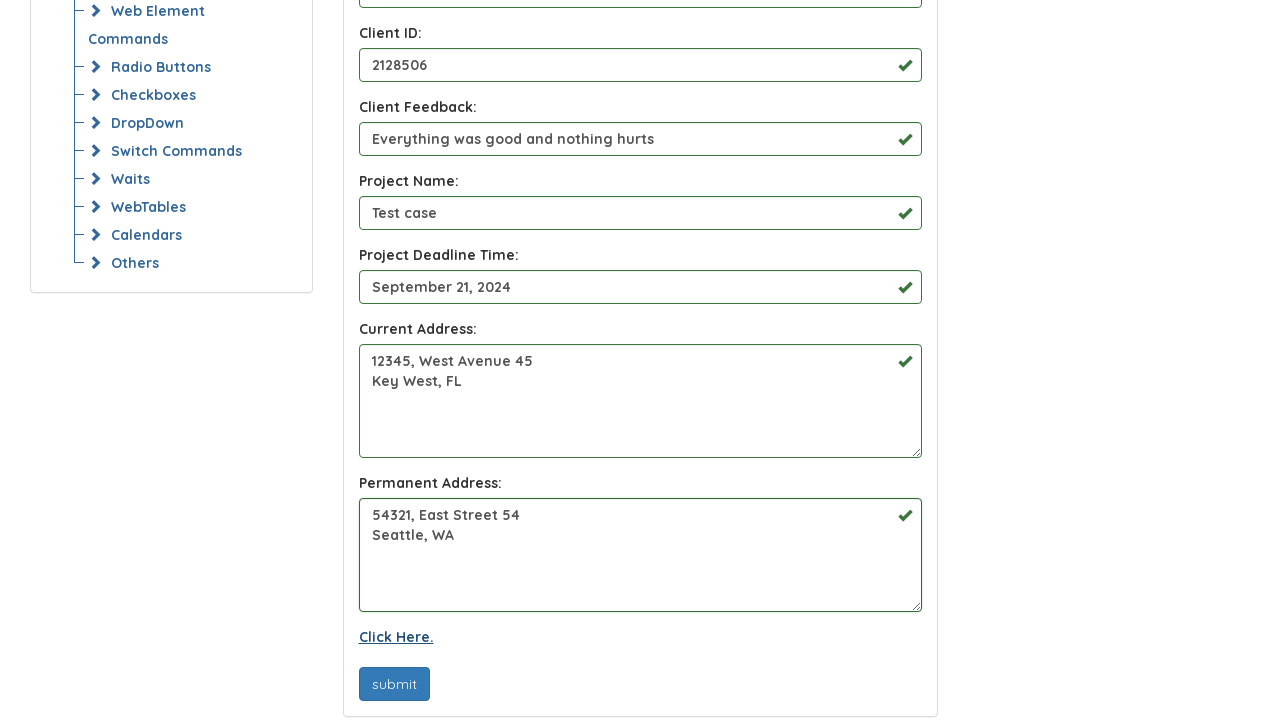

Clicked submit button to submit the form at (394, 684) on #btn-submit
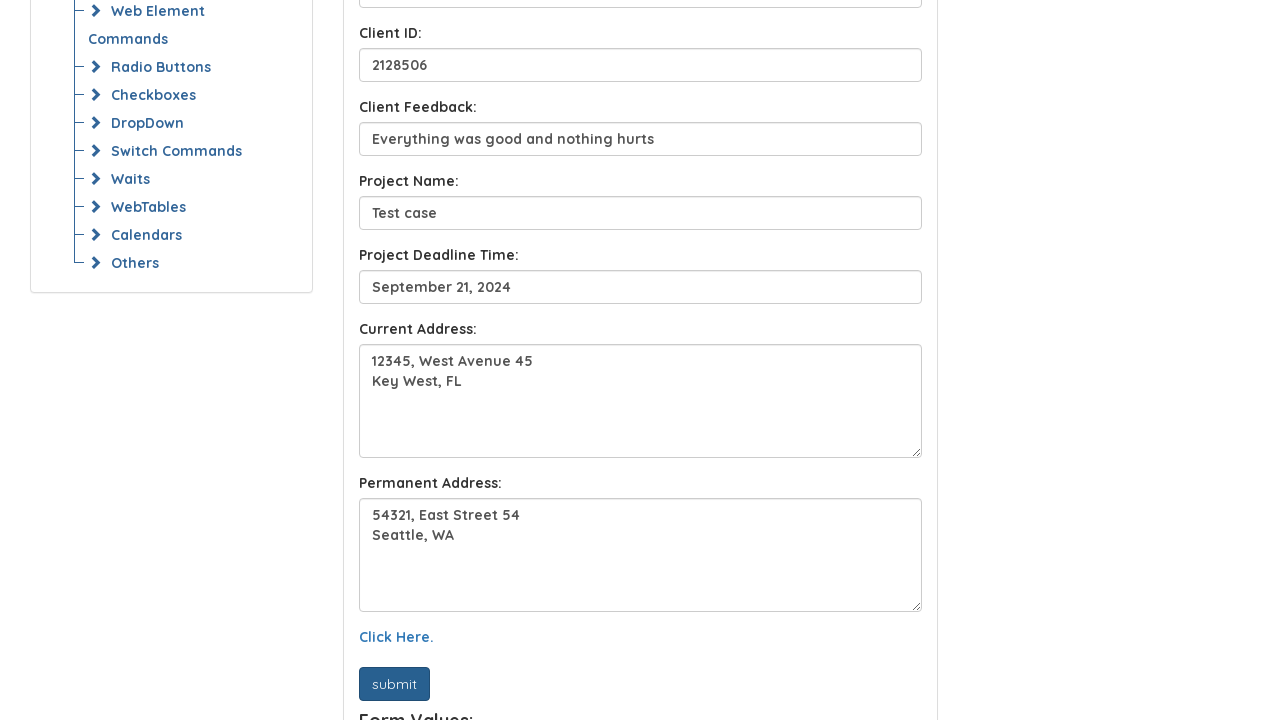

Form results displayed successfully
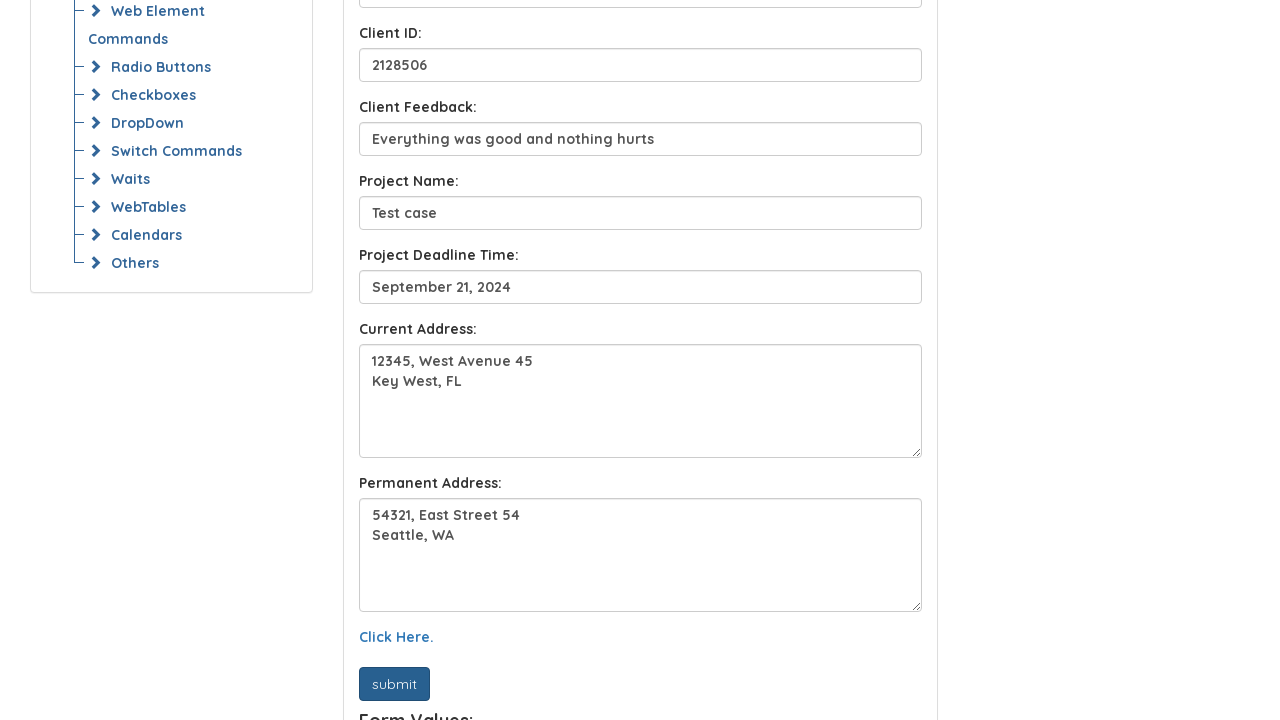

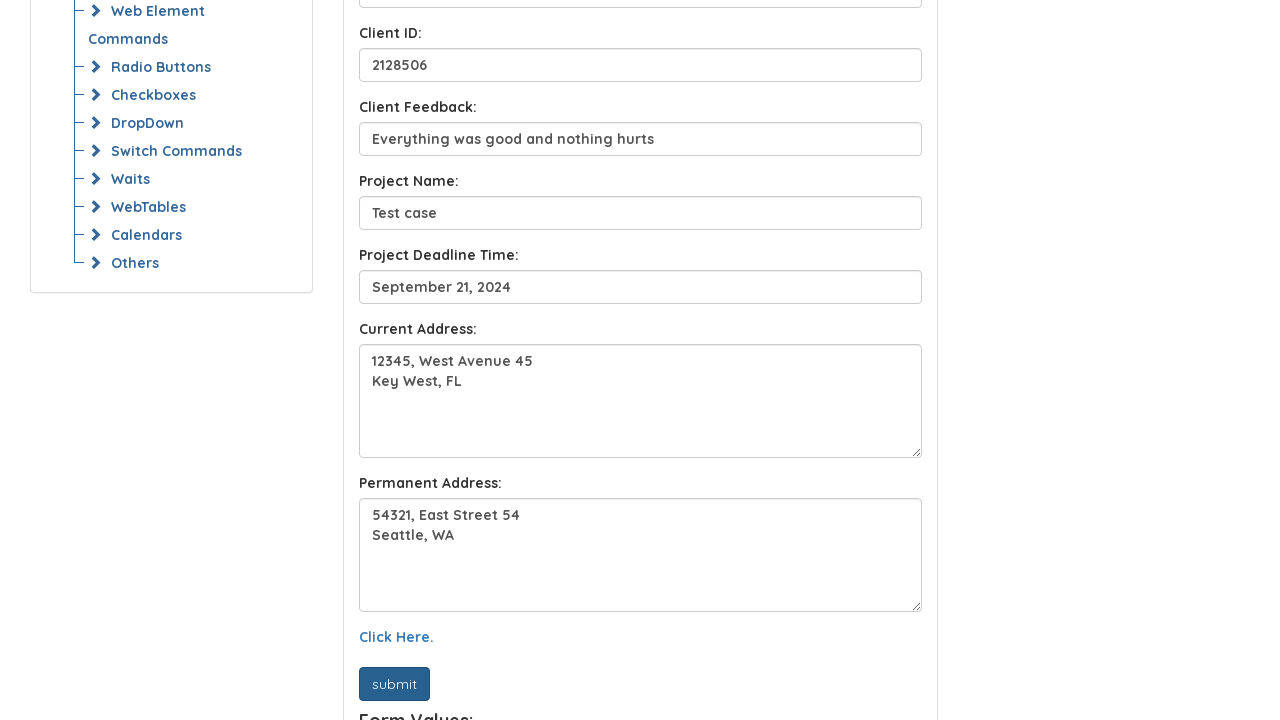